Tests a registration form by filling out personal information fields including name, address, email, phone, gender, hobby selection, and password, then submitting the form.

Starting URL: http://demo.automationtesting.in/Register.html

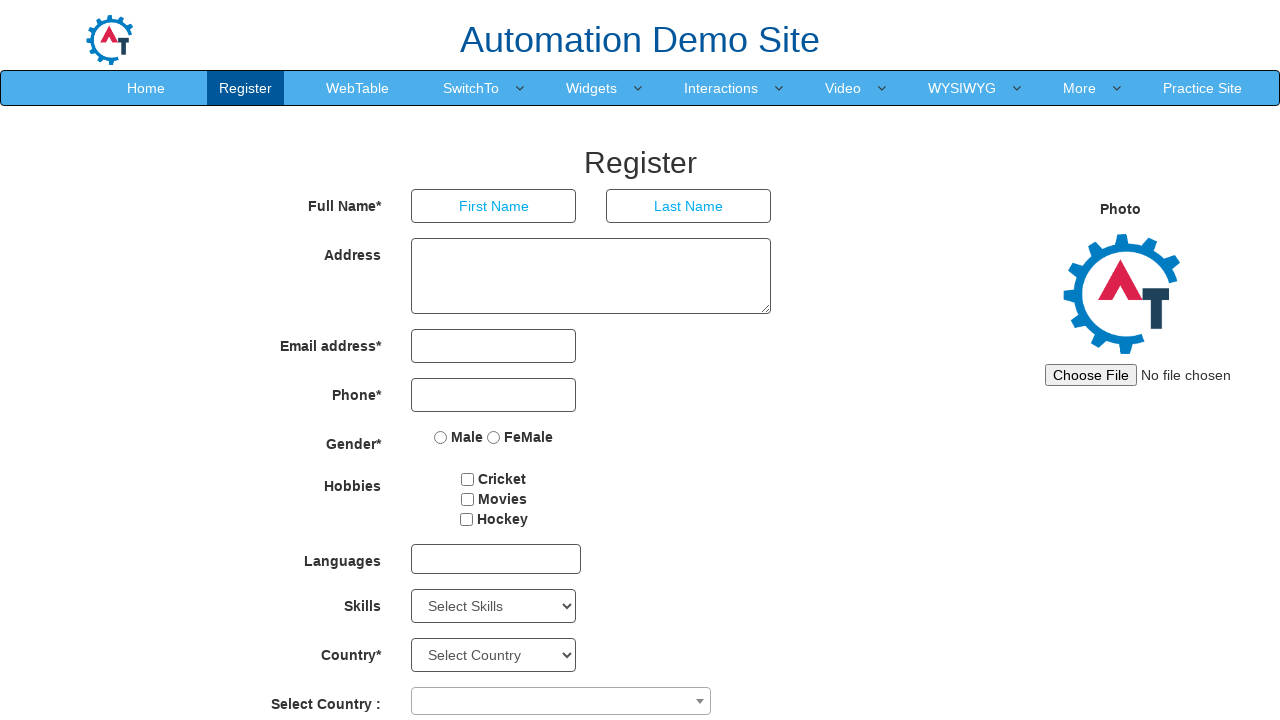

Filled first name field with 'Jennifer' on input[placeholder='First Name']
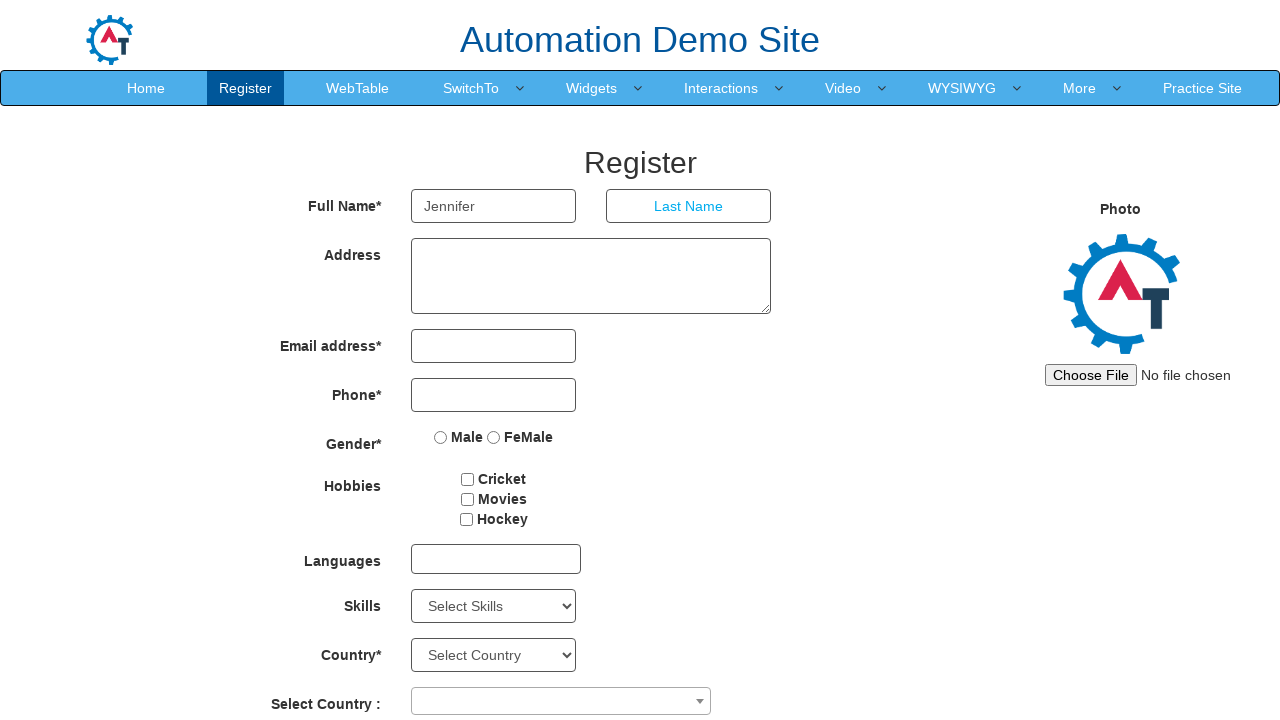

Filled last name field with 'Thompson' on input[placeholder='Last Name']
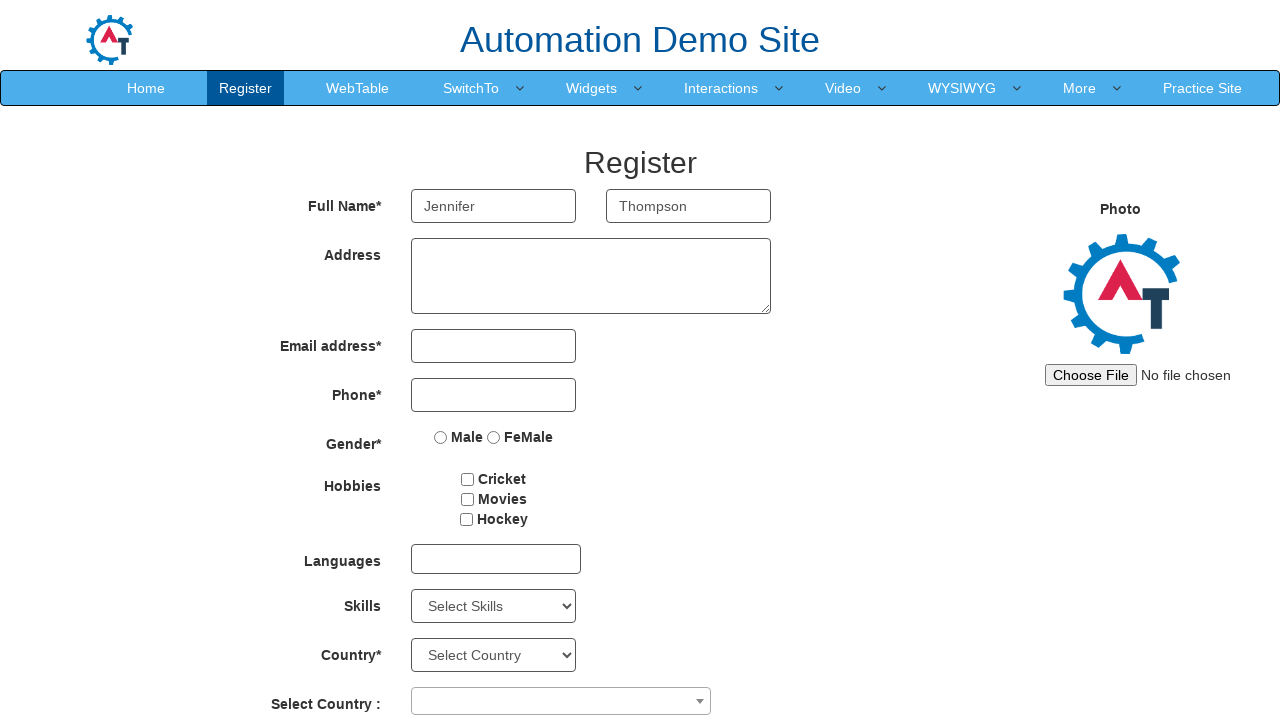

Filled address field with '456 Oak Street, San Francisco CA 94102' on textarea[rows='3']
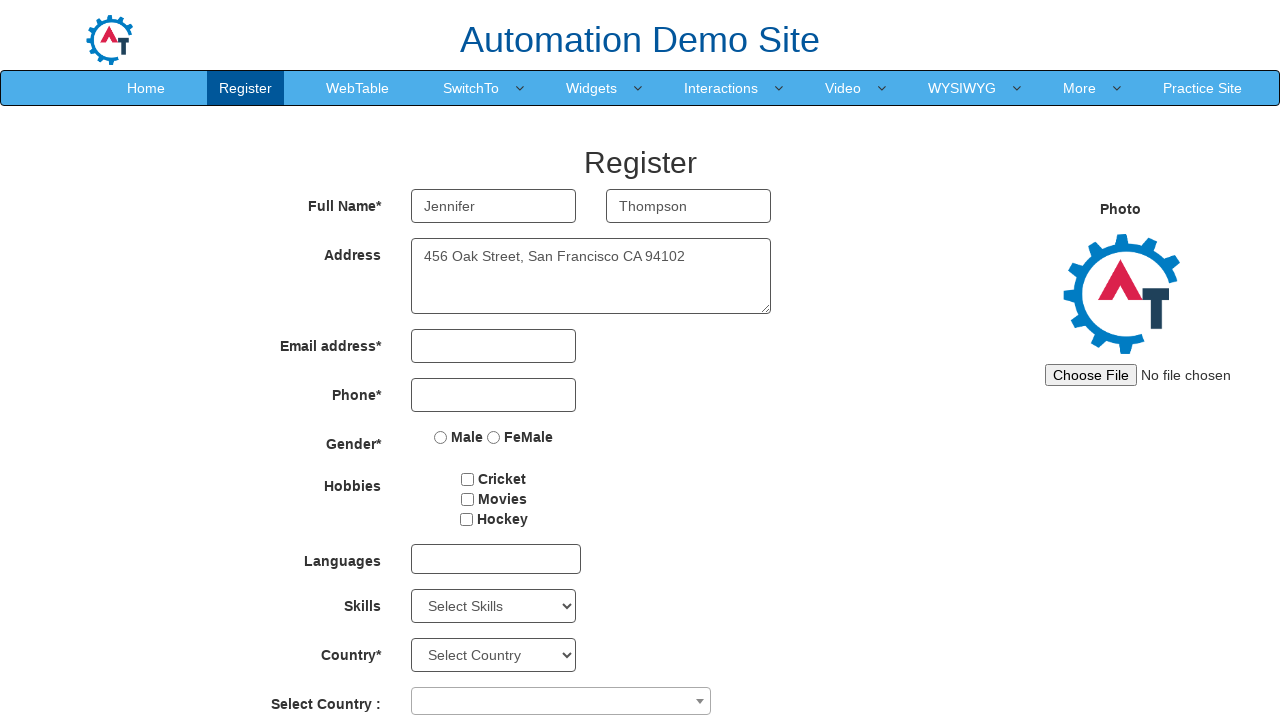

Filled email field with 'jennifer.thompson@example.com' on input[type='email']
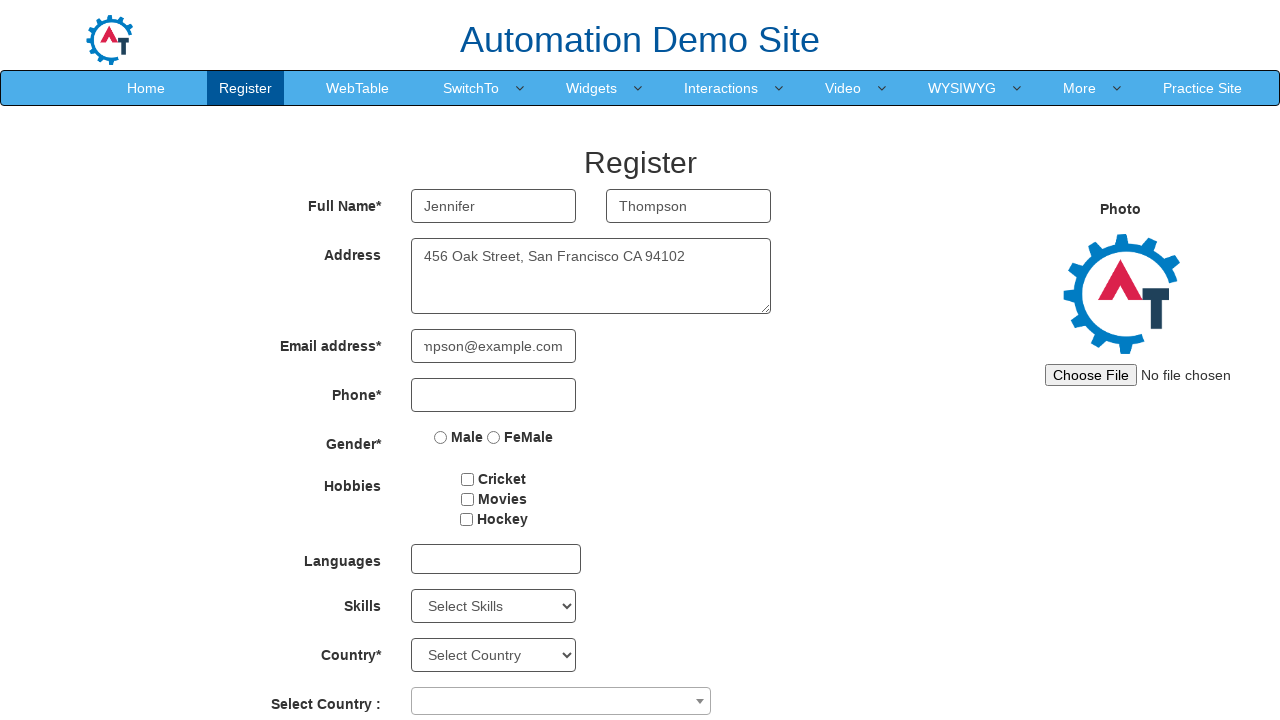

Filled mobile number field with '4155551234' on input[type='tel']
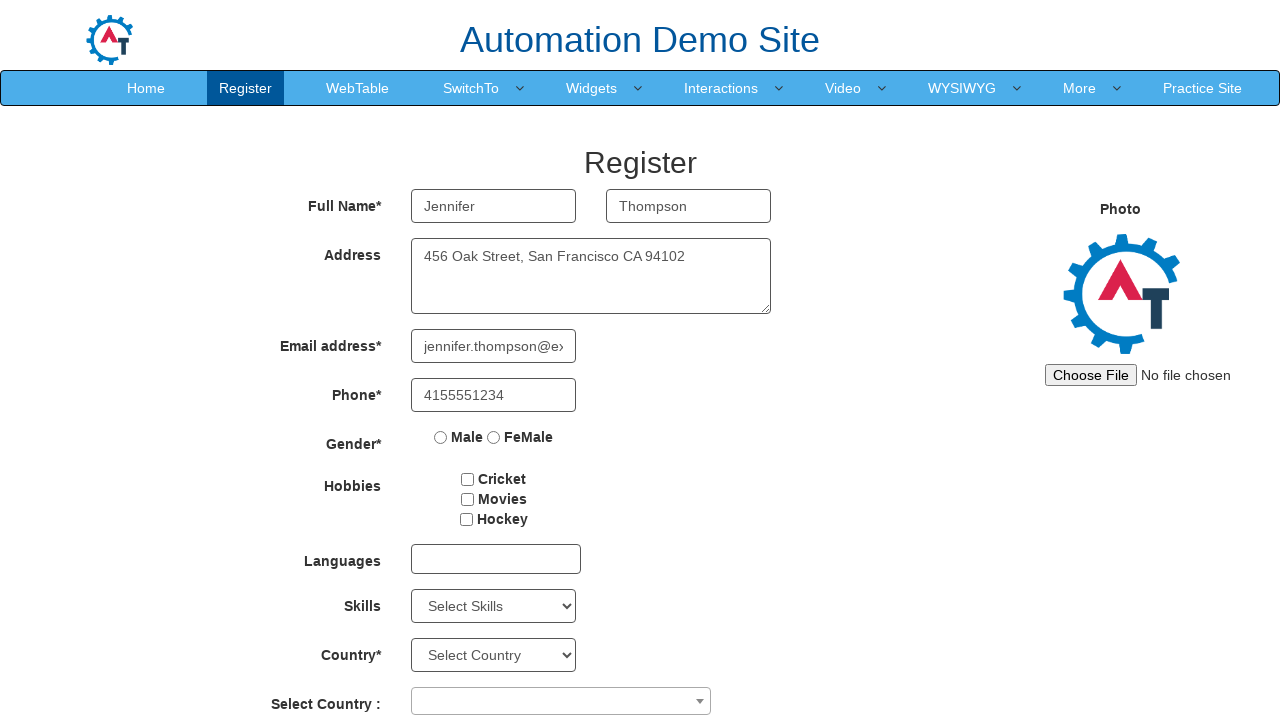

Selected Female gender option at (494, 437) on input[value='FeMale']
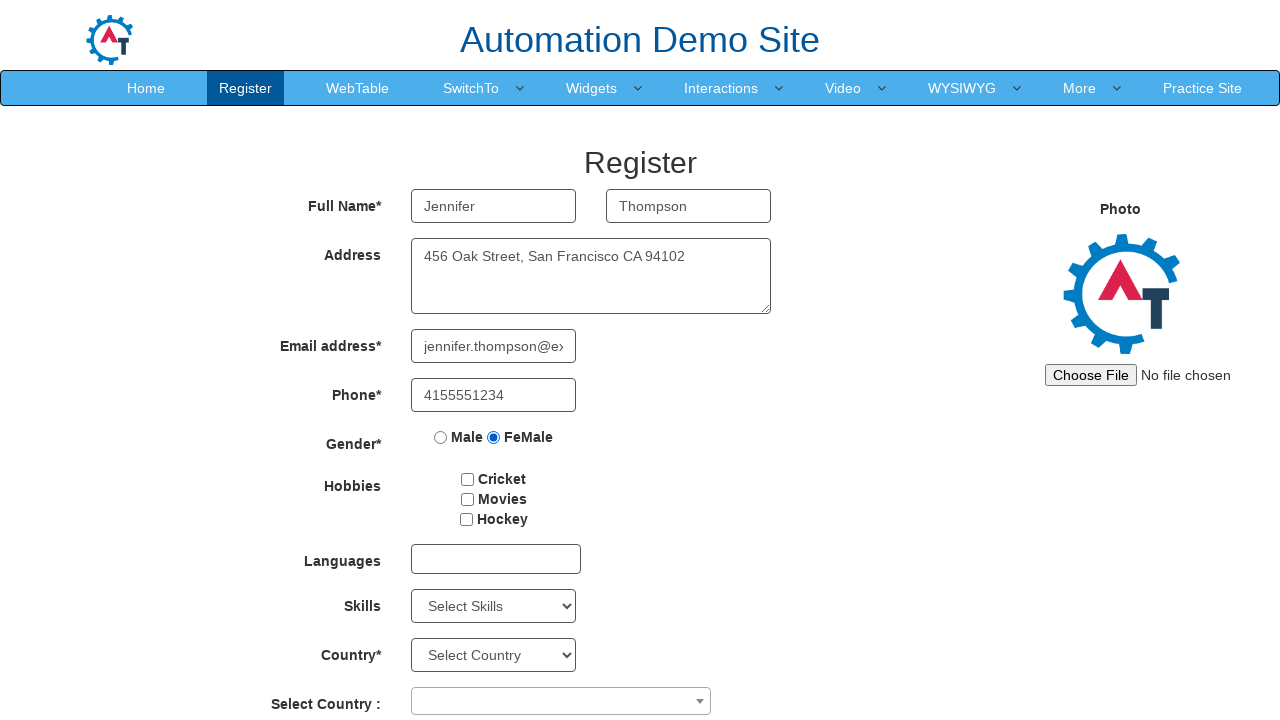

Selected Movies hobby checkbox at (467, 499) on input[value='Movies']
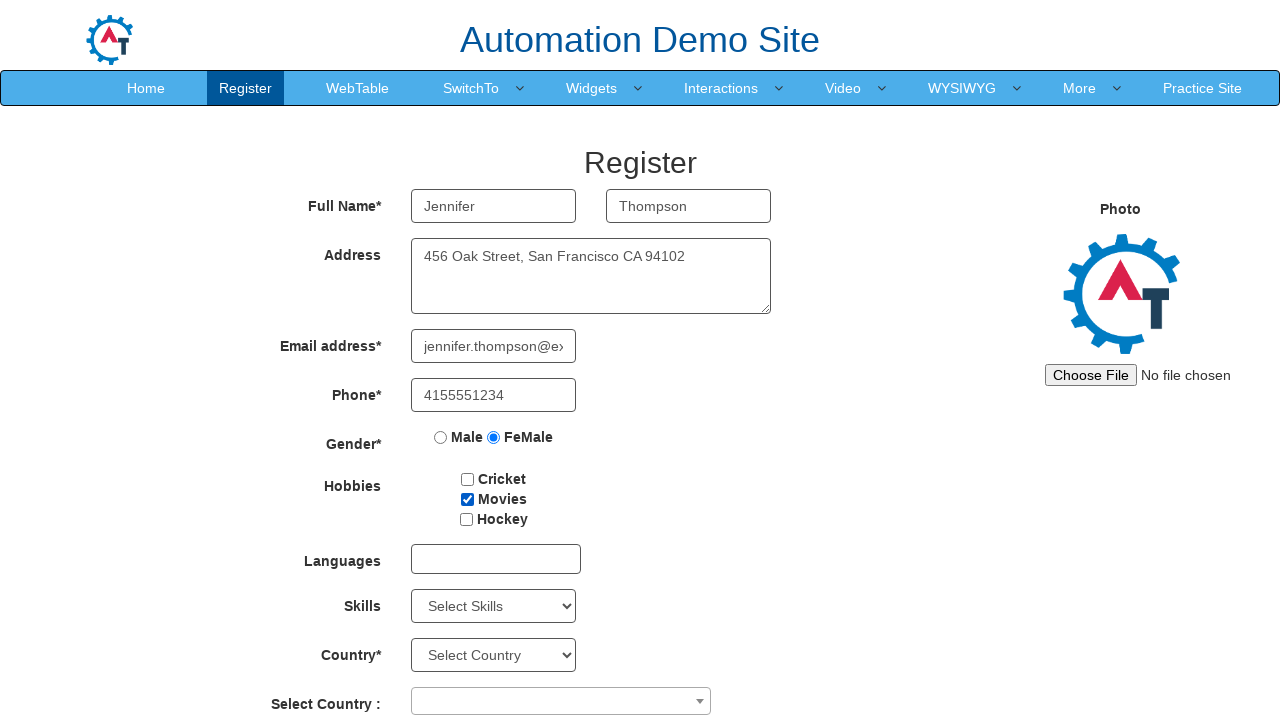

Filled first password field with 'SecurePass456' on #firstpassword
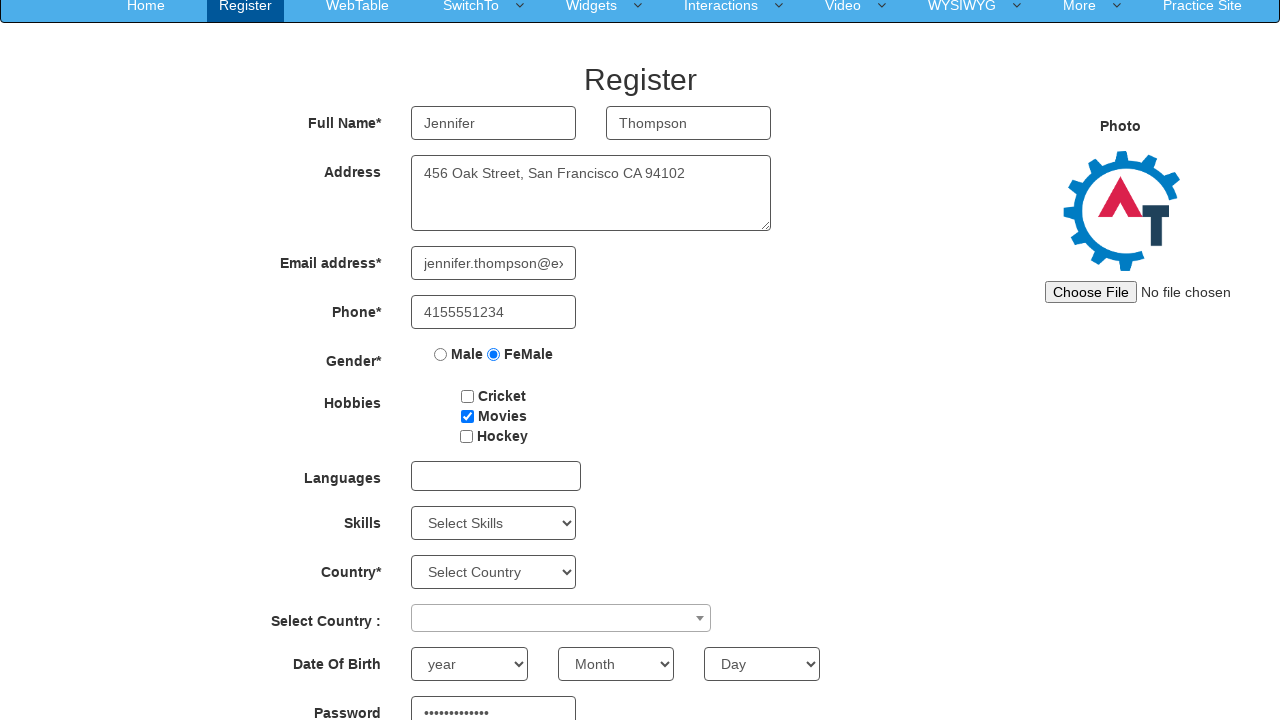

Filled confirm password field with 'SecurePass456' on #secondpassword
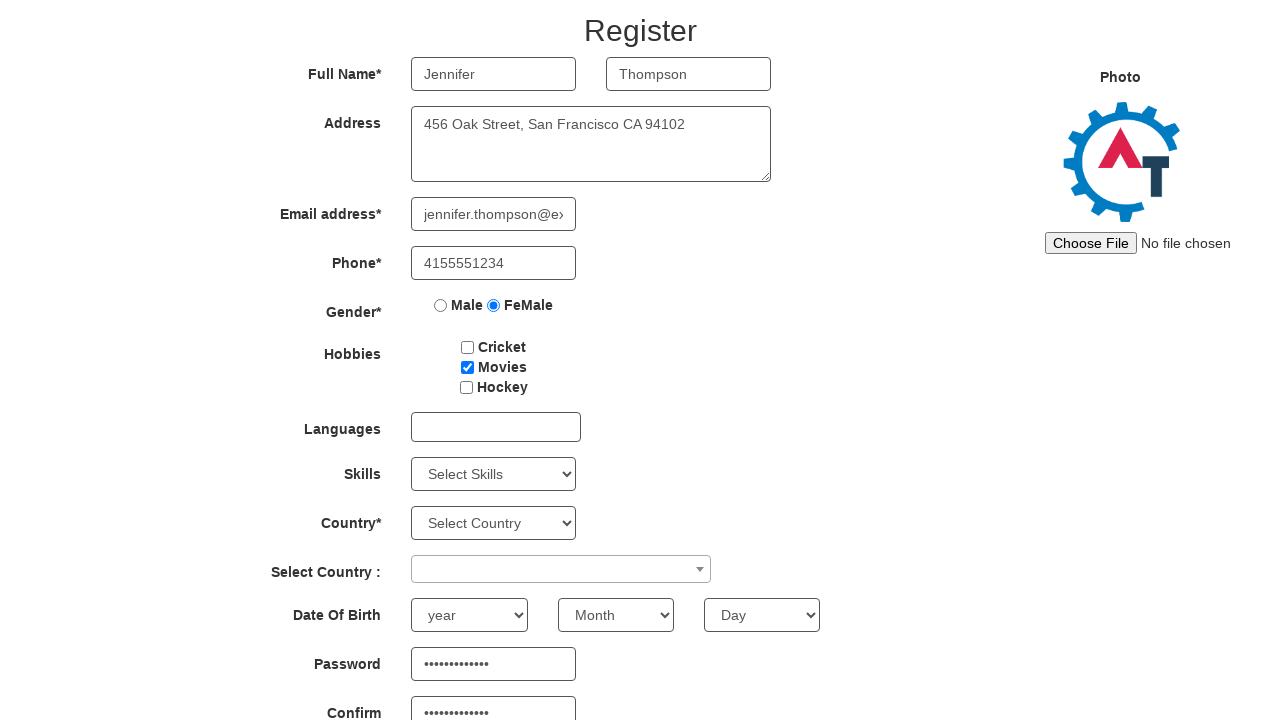

Clicked sign up button to submit registration form at (572, 623) on button[value='sign up']
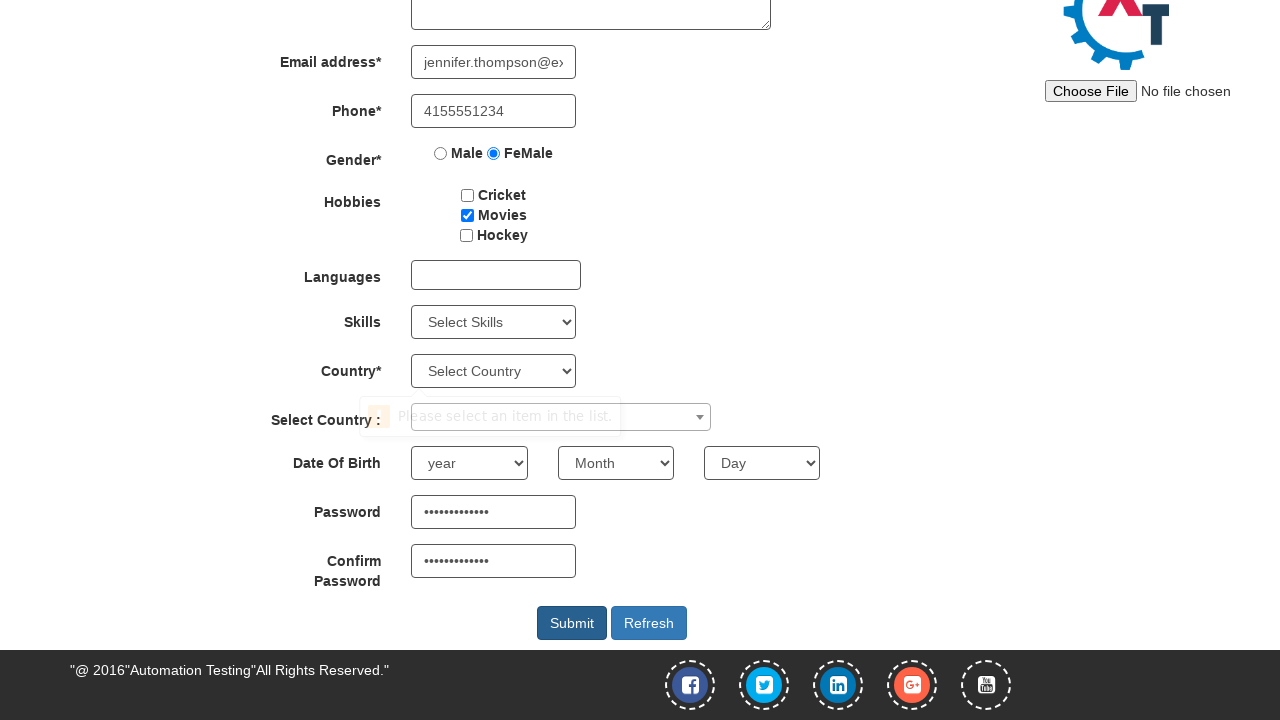

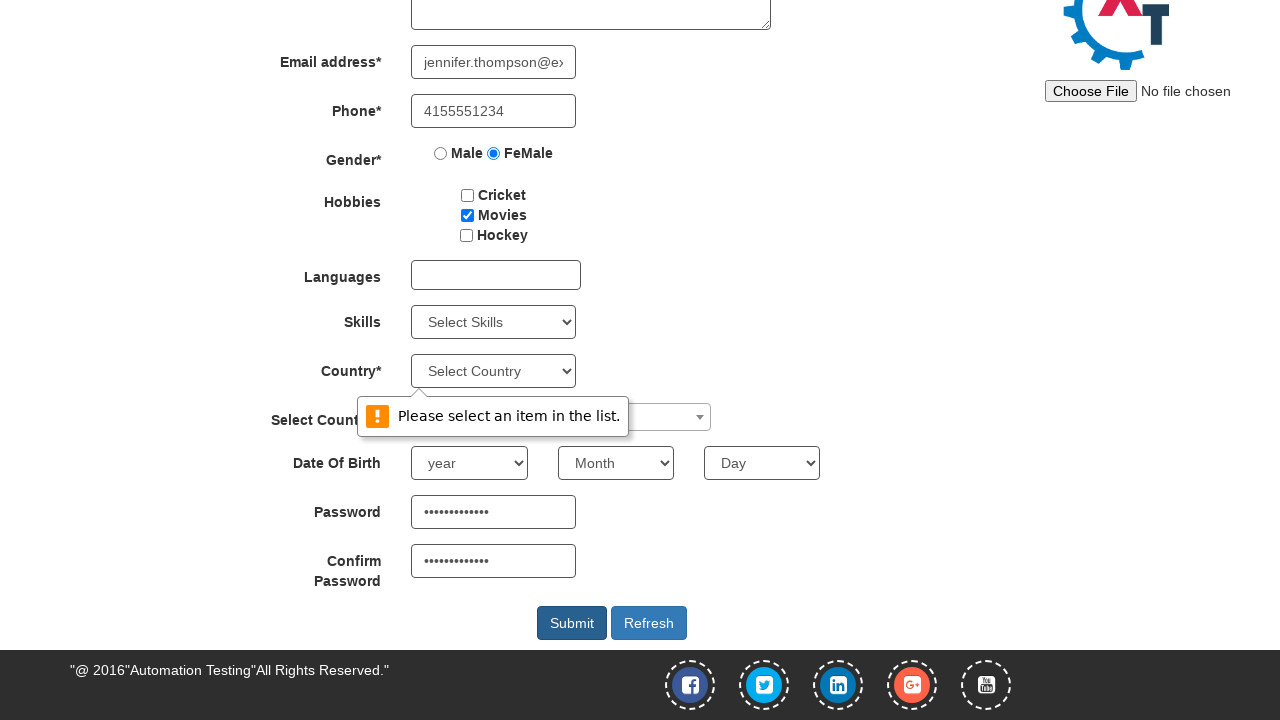